Tests dynamic loading functionality by clicking a start button and waiting for content to appear after a loading period

Starting URL: https://the-internet.herokuapp.com/dynamic_loading/1

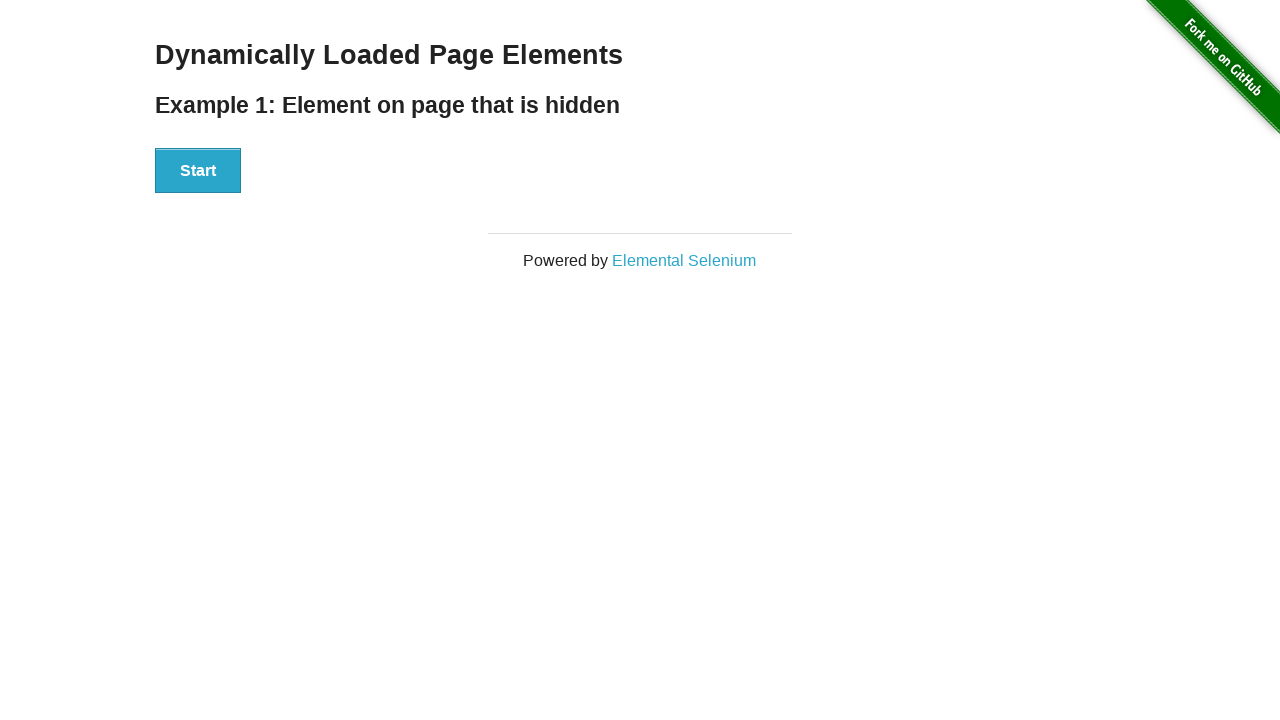

Clicked start button to trigger dynamic loading at (198, 171) on #start button
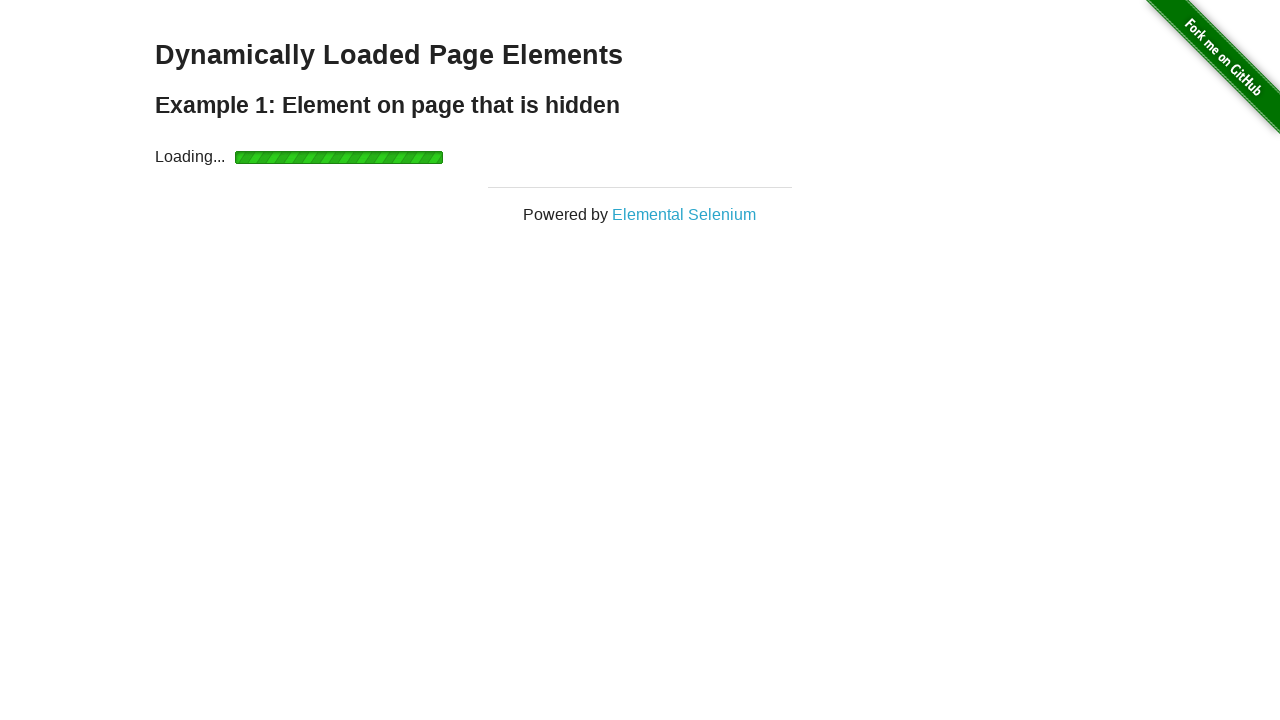

Waited for dynamically loaded content to appear
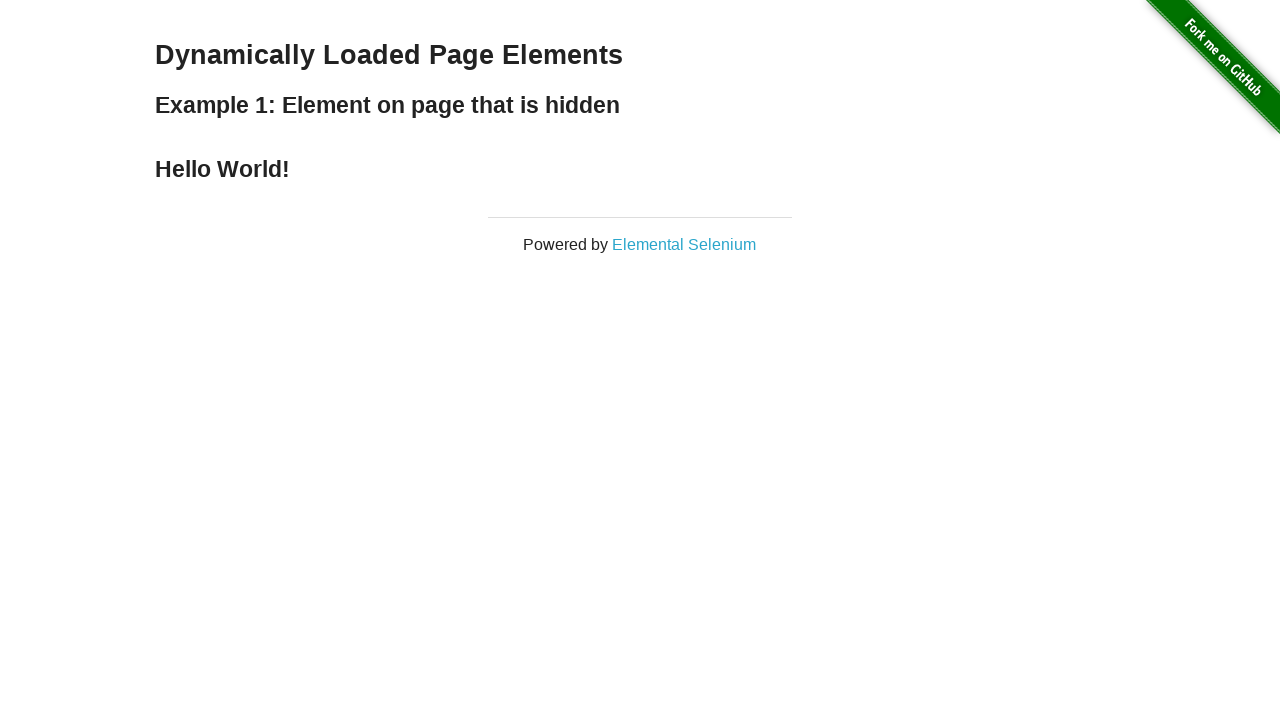

Retrieved text content from loaded element: 'Hello World!'
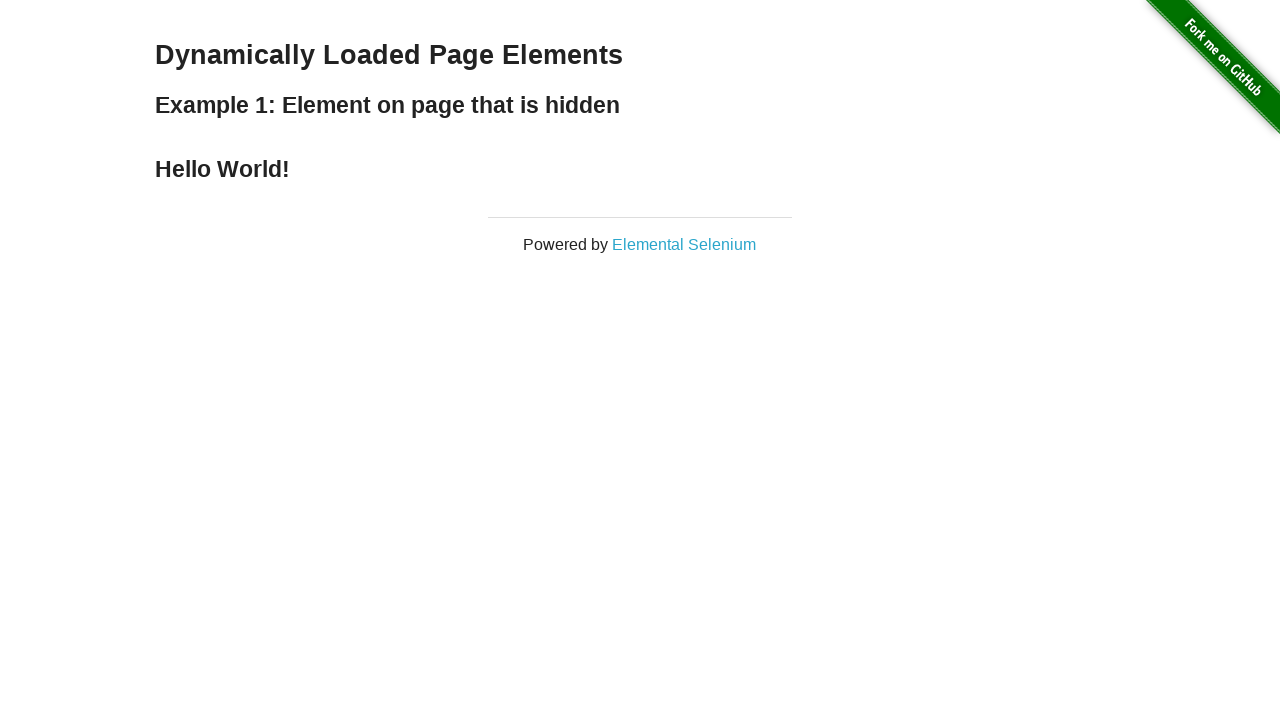

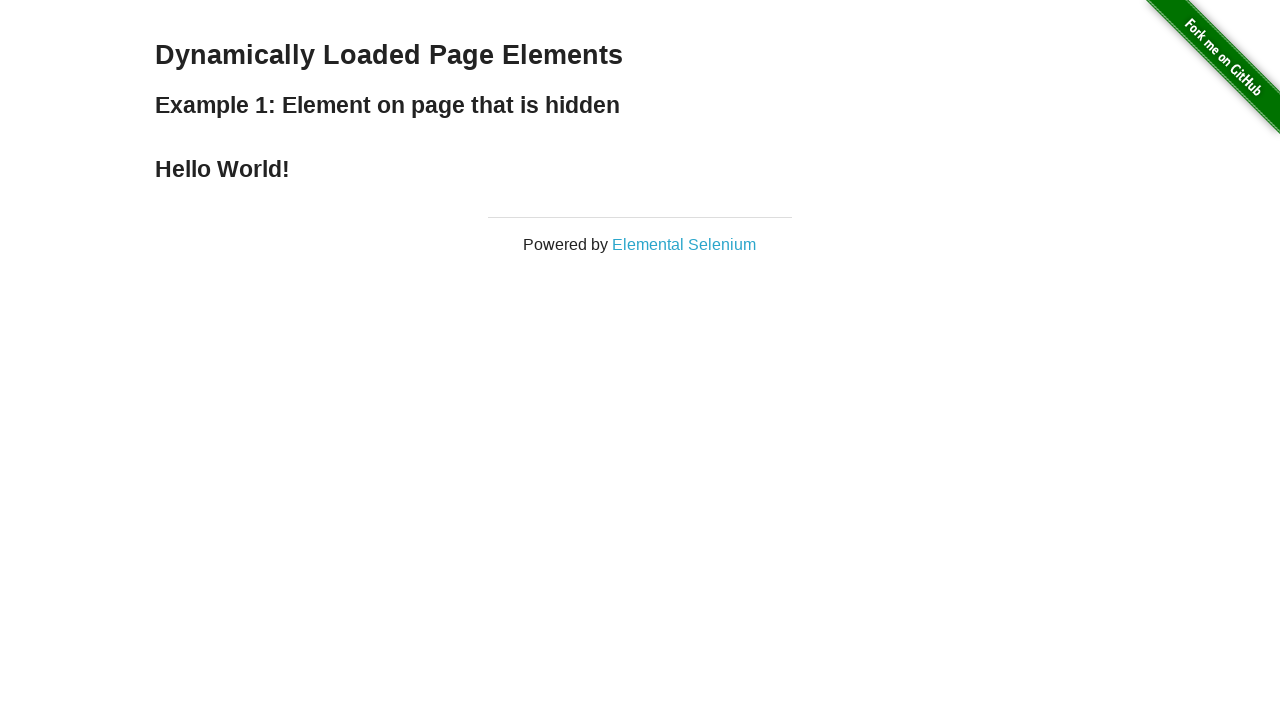